Tests shopping cart navigation by clicking on the Shopping Cart link in the header and verifying the shopping cart page loads with the correct heading.

Starting URL: https://naveenautomationlabs.com/opencart/

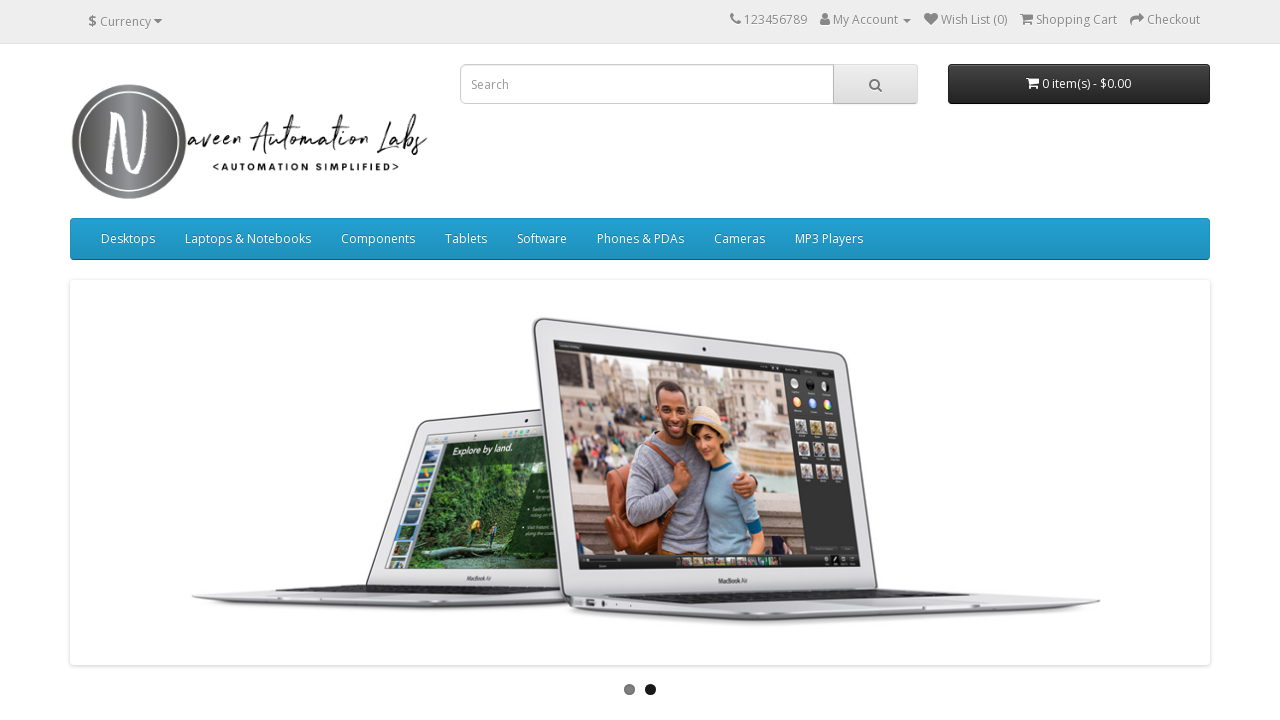

Navigated to OpenCart homepage
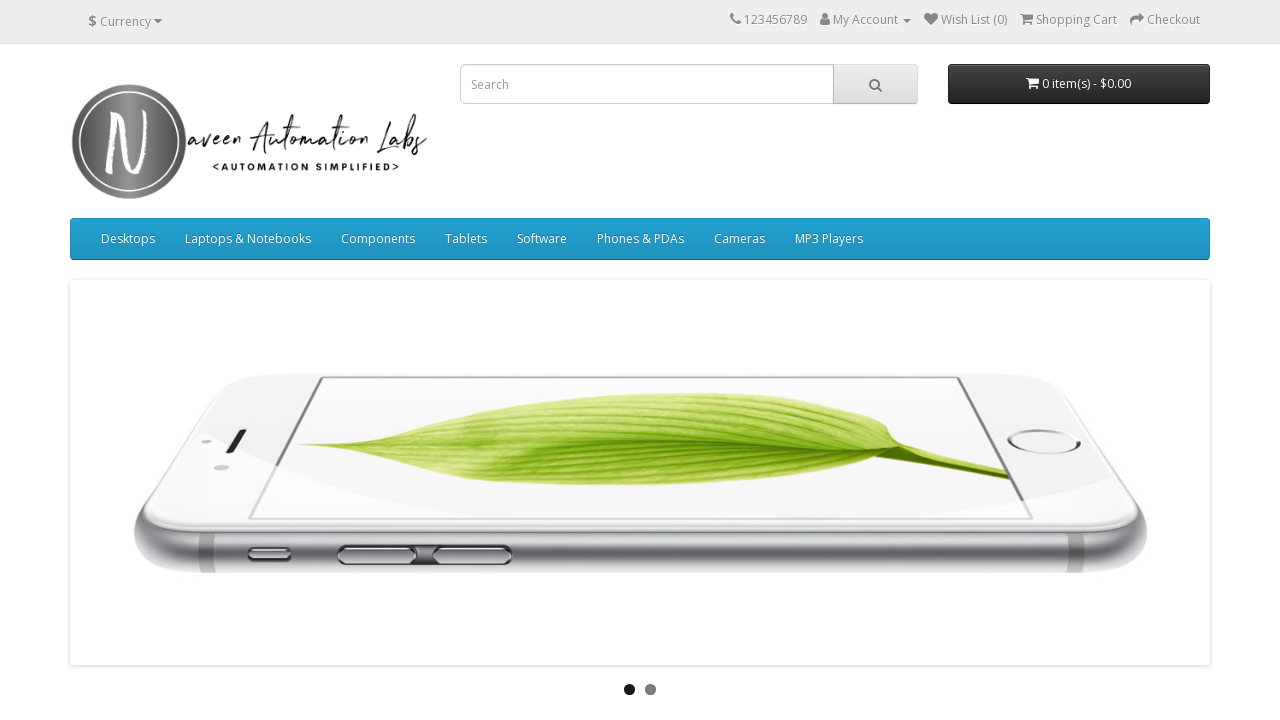

Clicked on Shopping Cart link in the header at (1076, 20) on xpath=//span[normalize-space()='Shopping Cart']
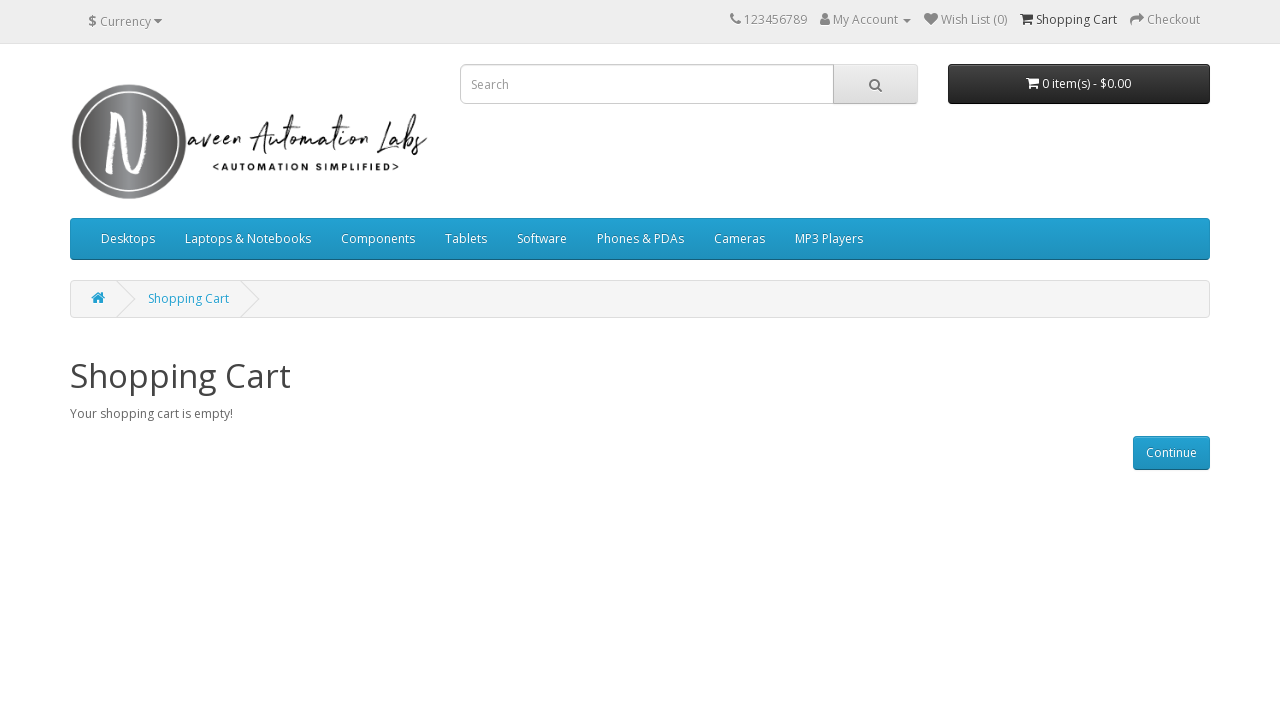

Shopping Cart page loaded with correct heading
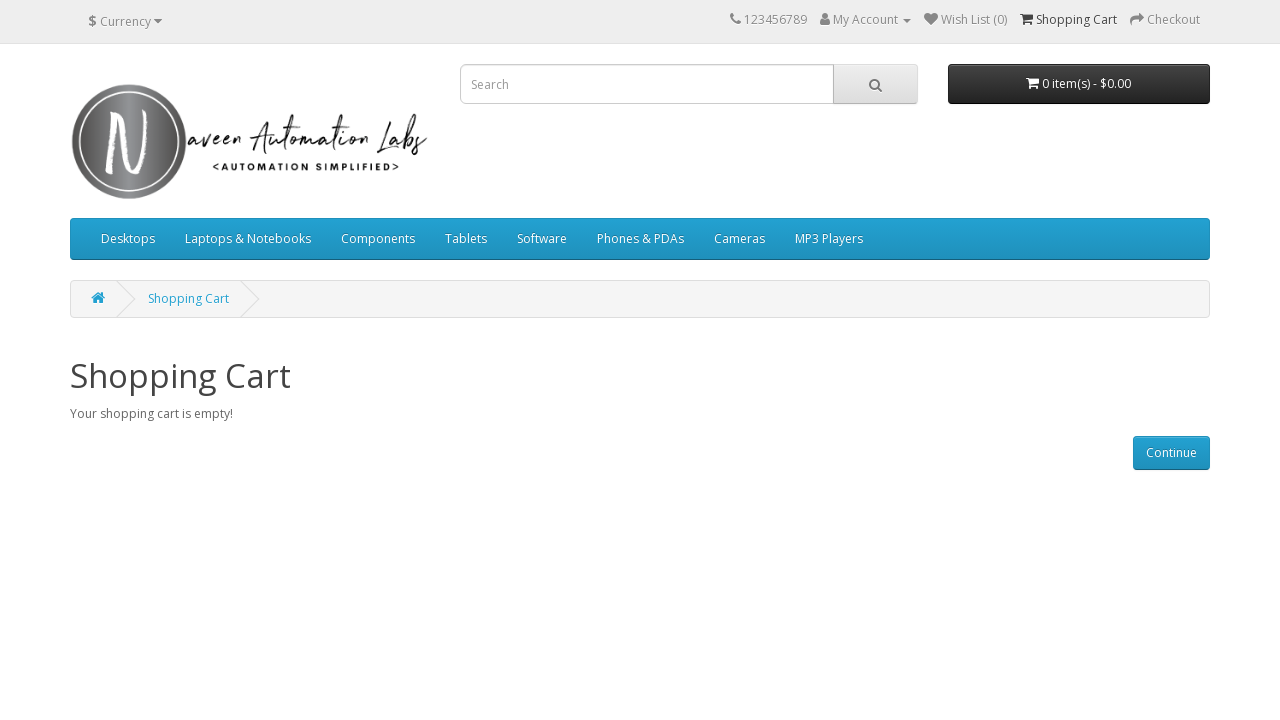

Clicked on Shopping Cart heading to verify page content at (640, 376) on xpath=//h1[normalize-space()='Shopping Cart']
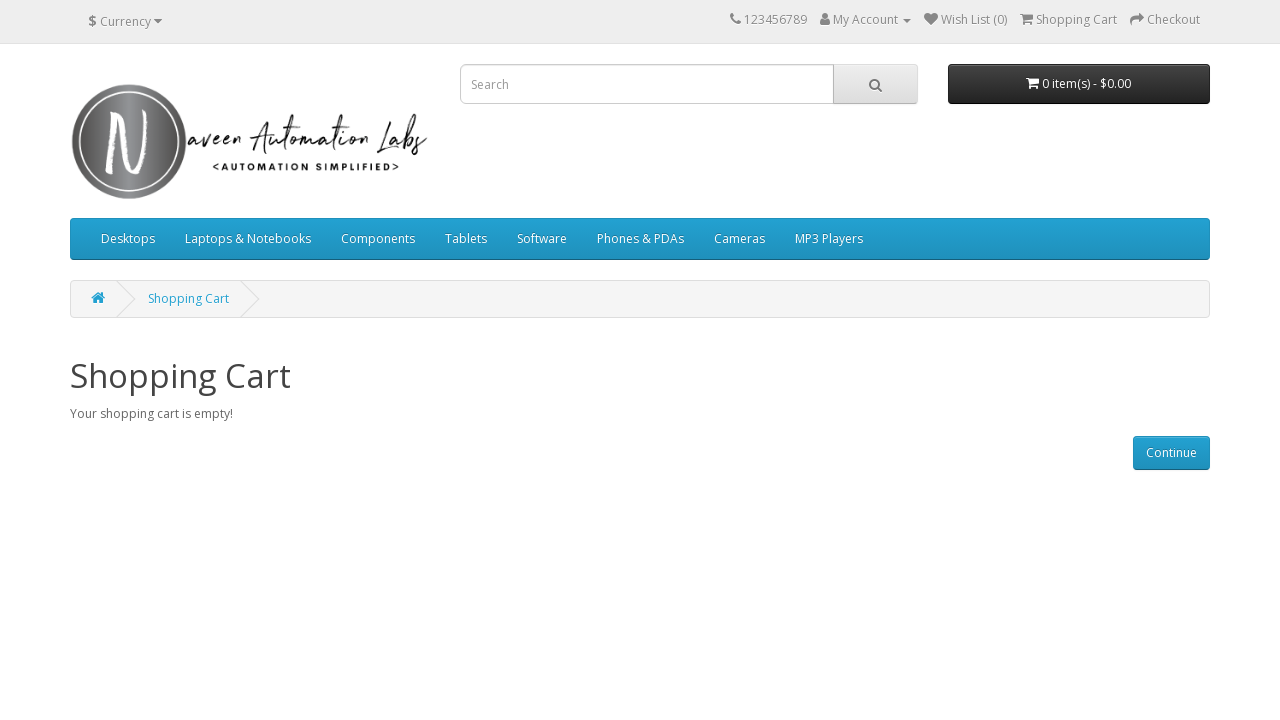

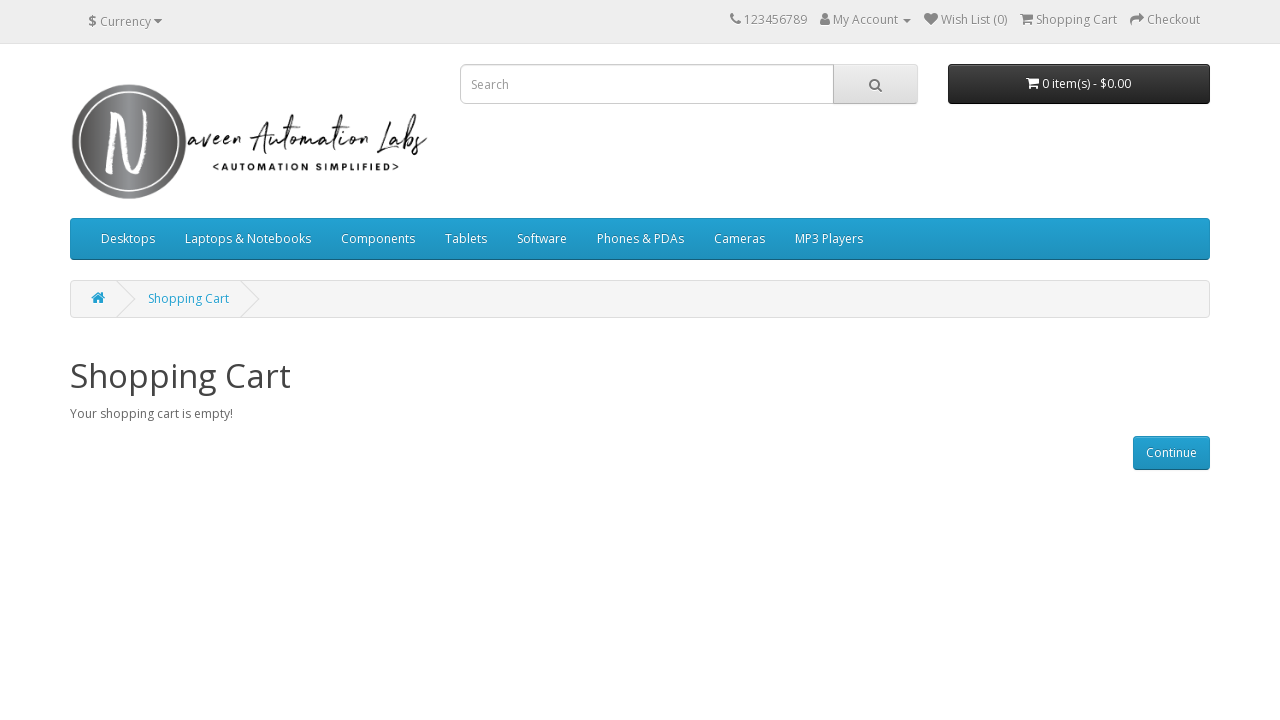